Tests scrolling to elements and filling form fields on a scroll demo page by entering a name and date

Starting URL: https://formy-project.herokuapp.com/scroll

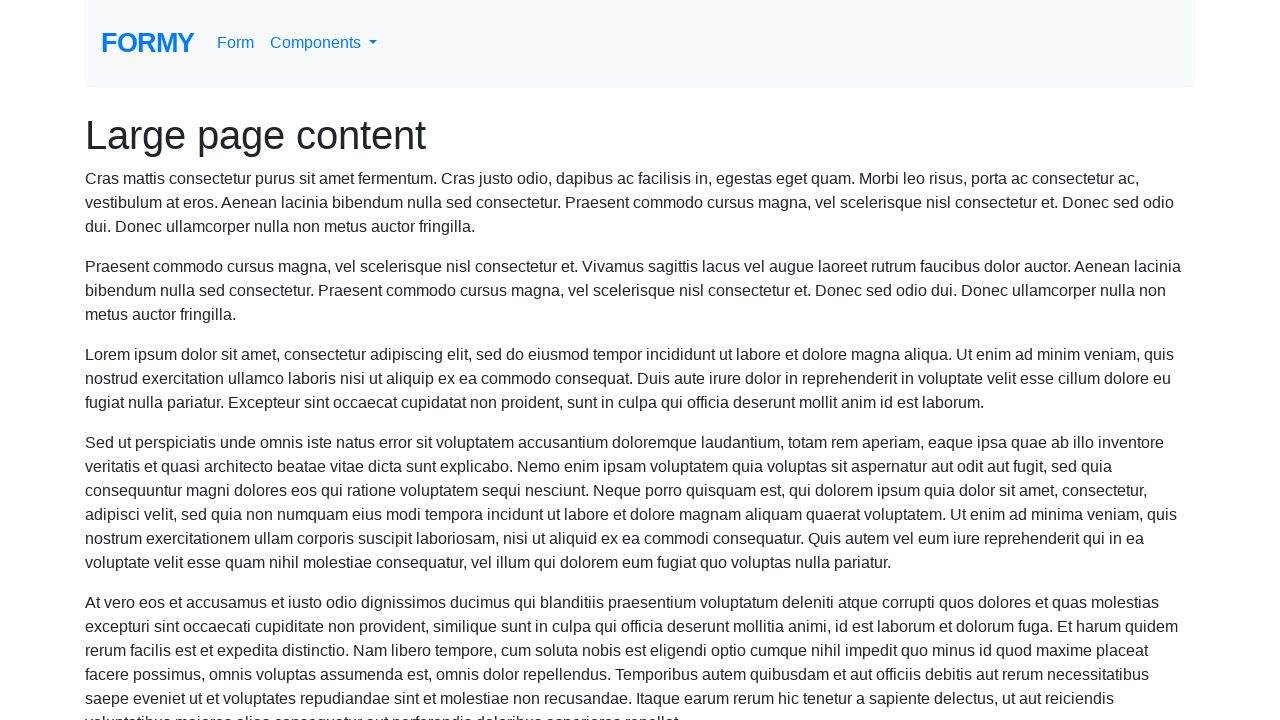

Located the name field element
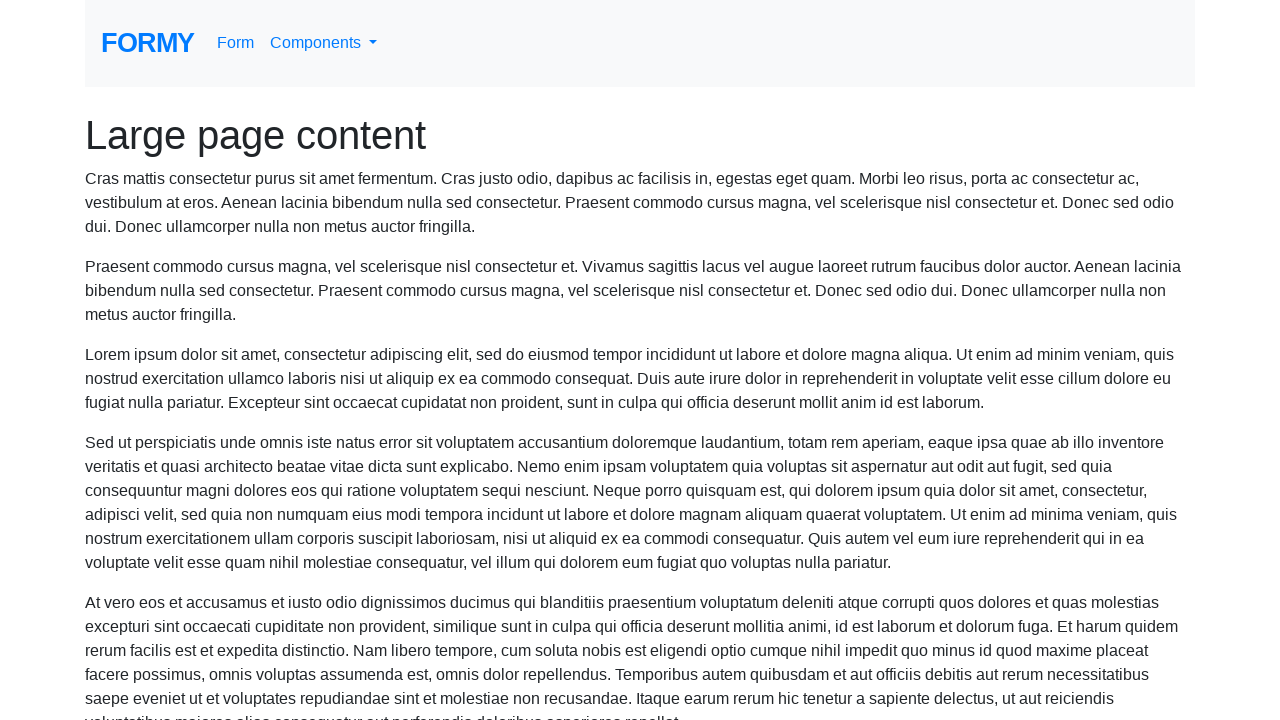

Scrolled to name field
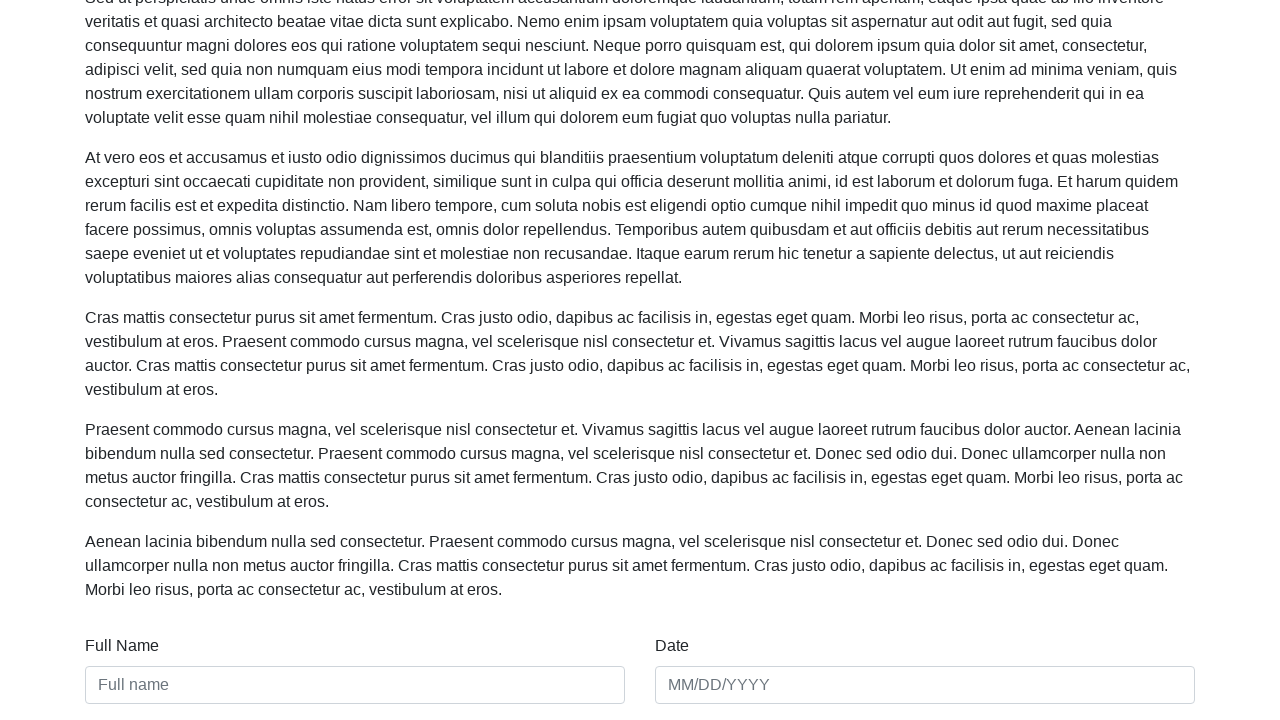

Filled name field with 'Jennifer Martinez' on #name
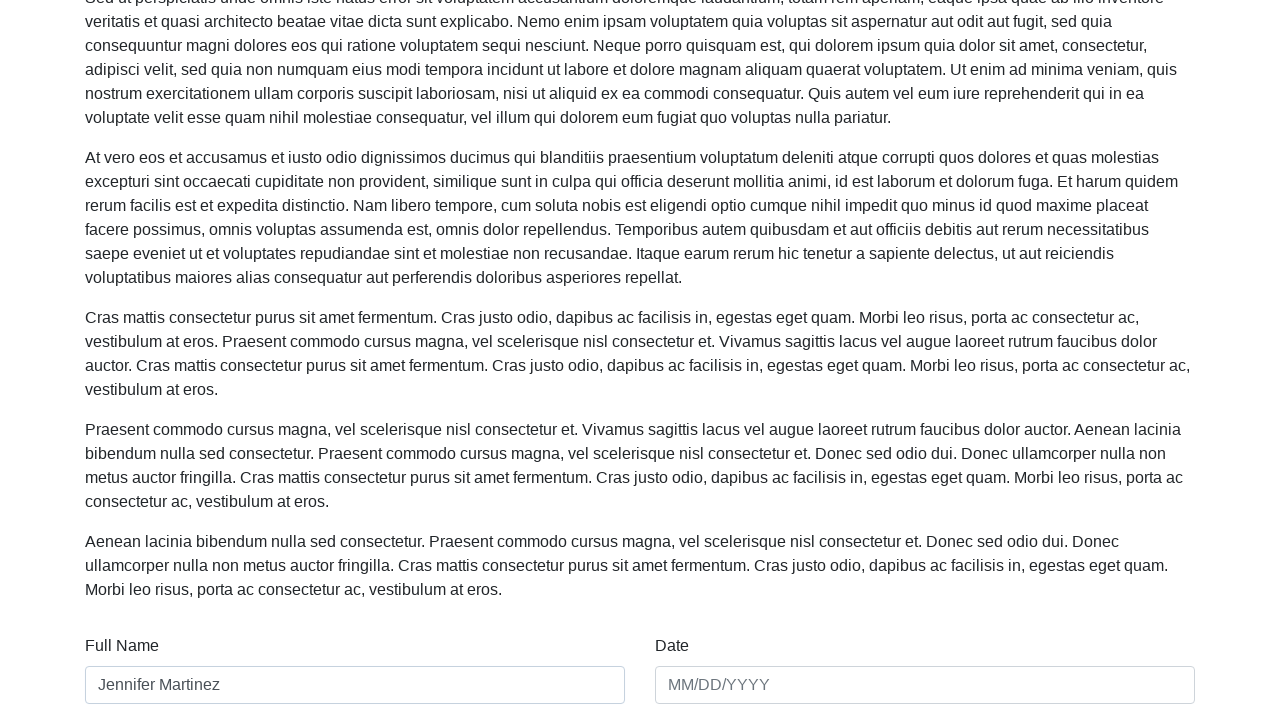

Filled date field with '03/15/2024' on #date
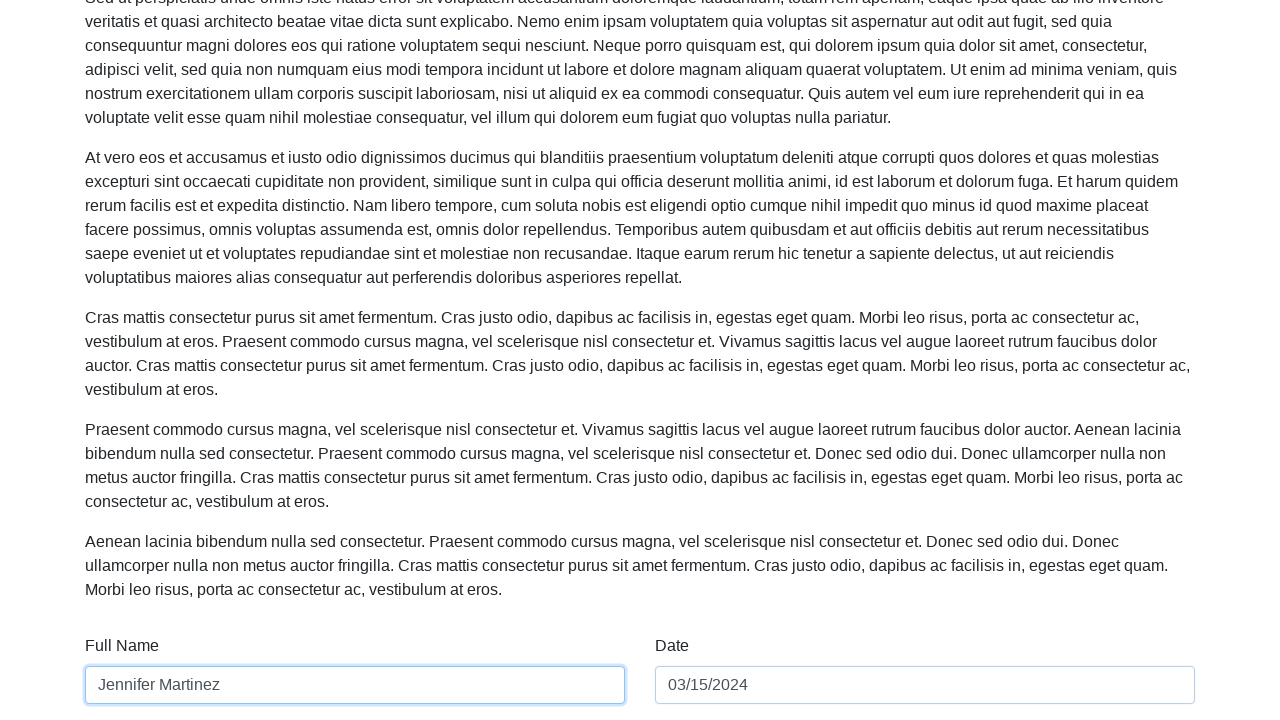

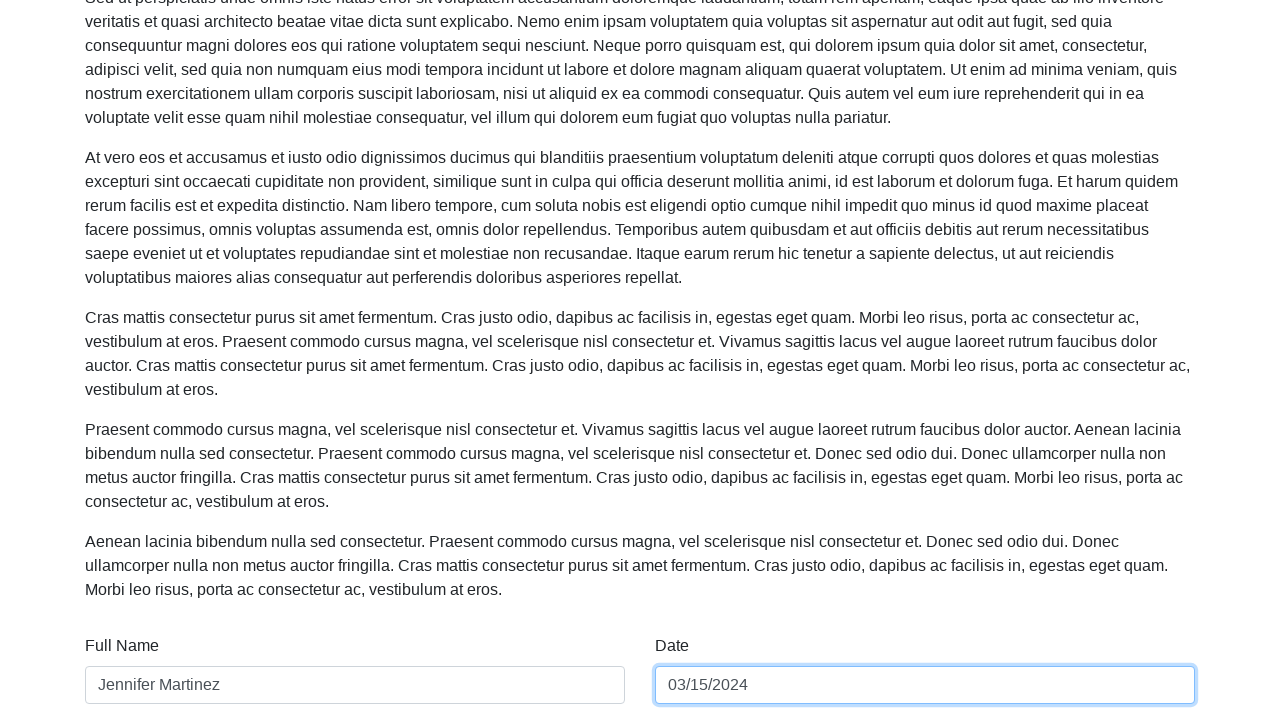